Tests the registration form by selecting gender radio button and interacting with the month dropdown selector

Starting URL: http://demo.automationtesting.in/Register.html

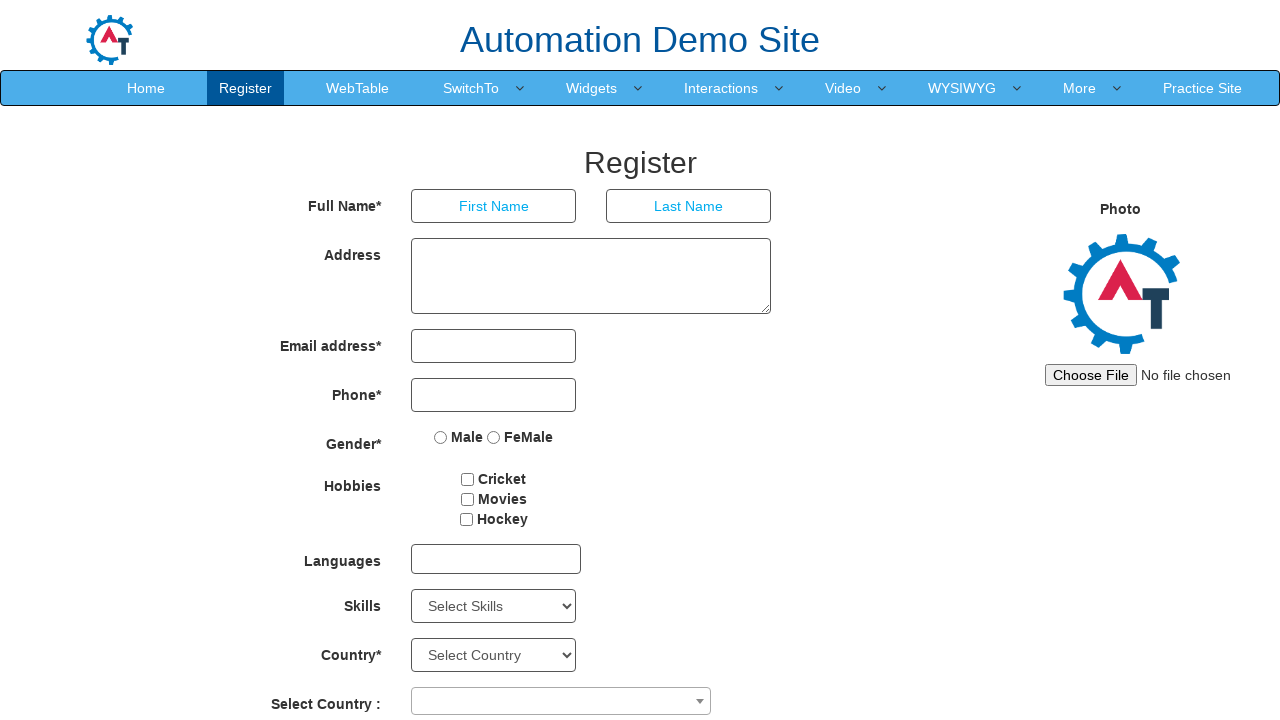

Clicked Female radio button at (494, 437) on input[name='radiooptions'][value='FeMale']
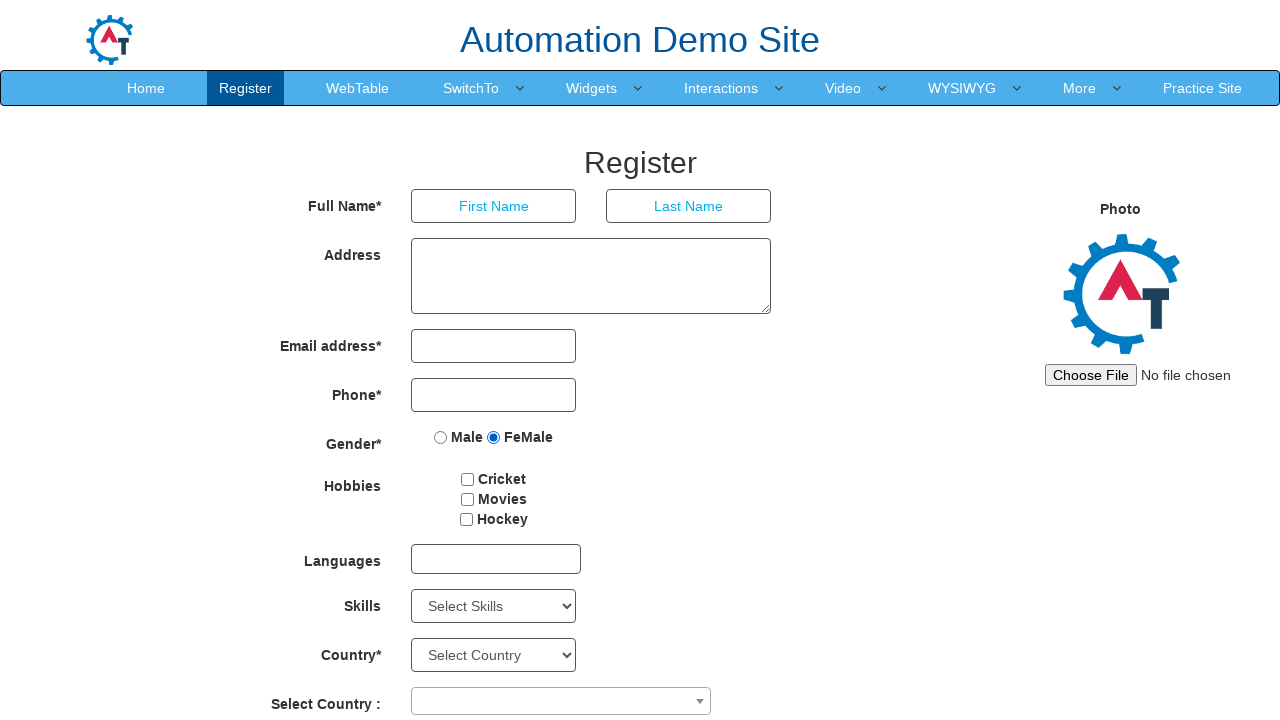

Selected September from month dropdown on select[placeholder='Month']
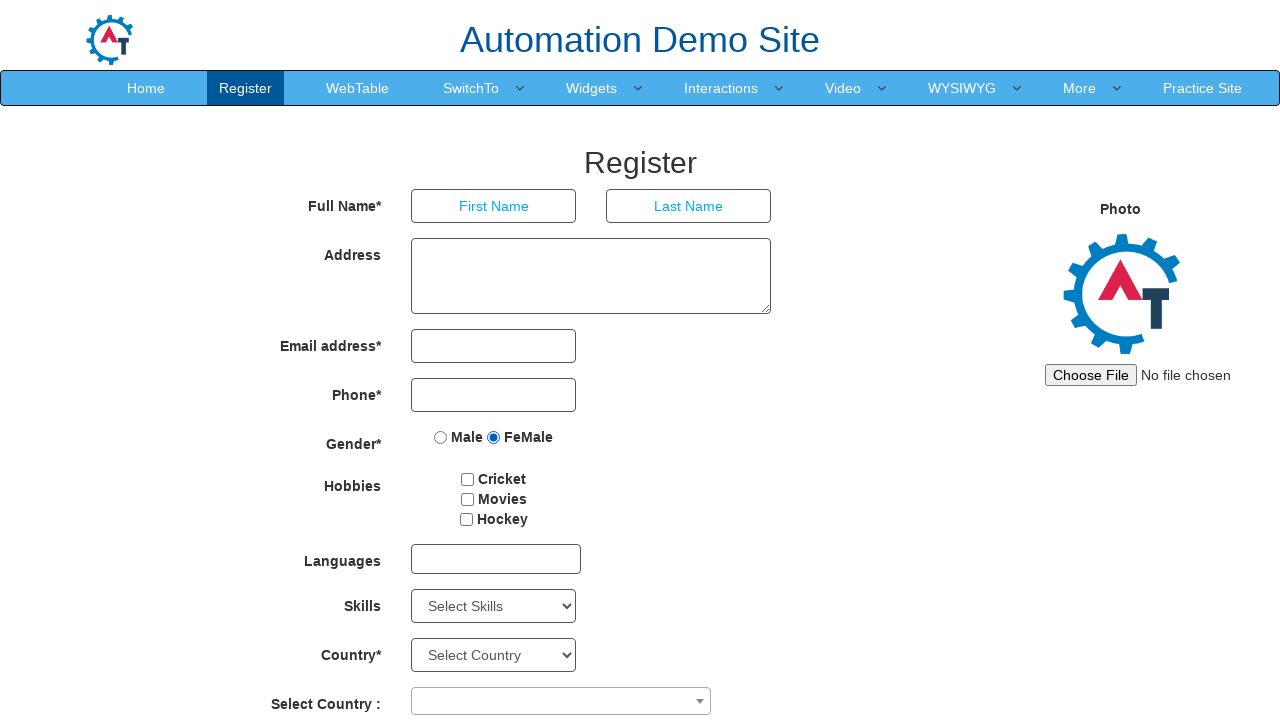

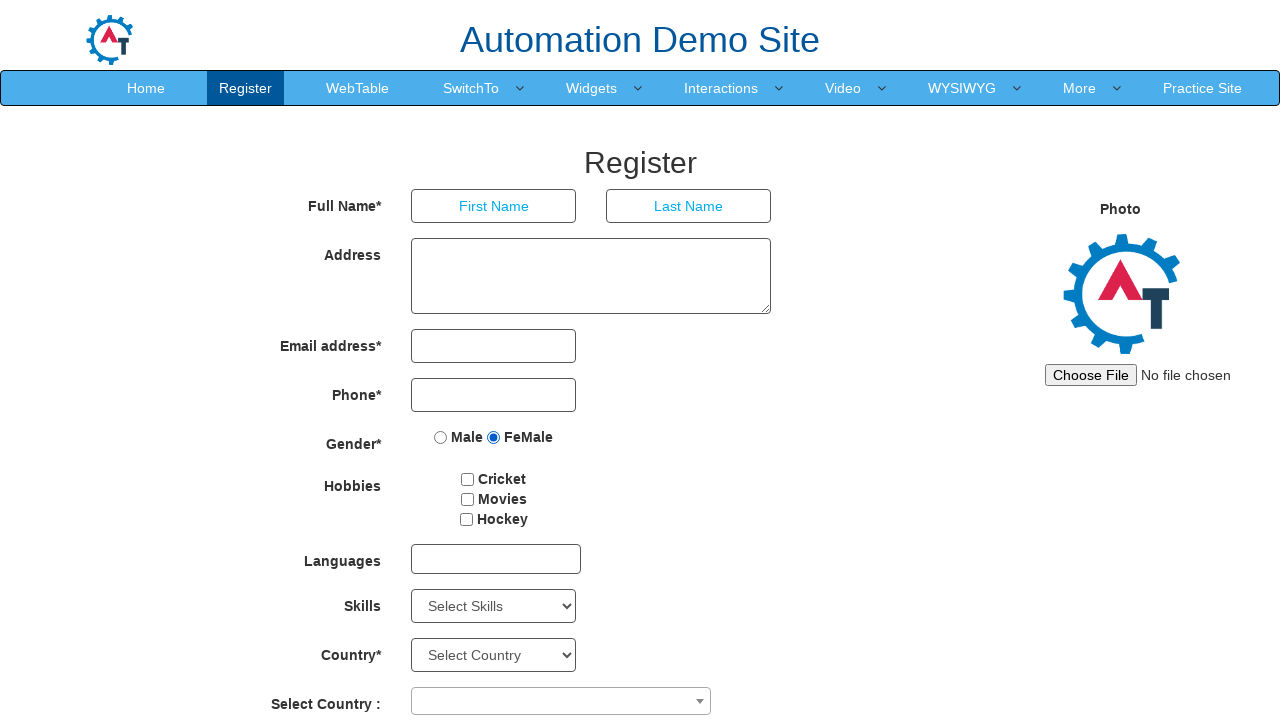